Navigates to the team page and verifies the names of the three founders are displayed correctly

Starting URL: http://www.99-bottles-of-beer.net/

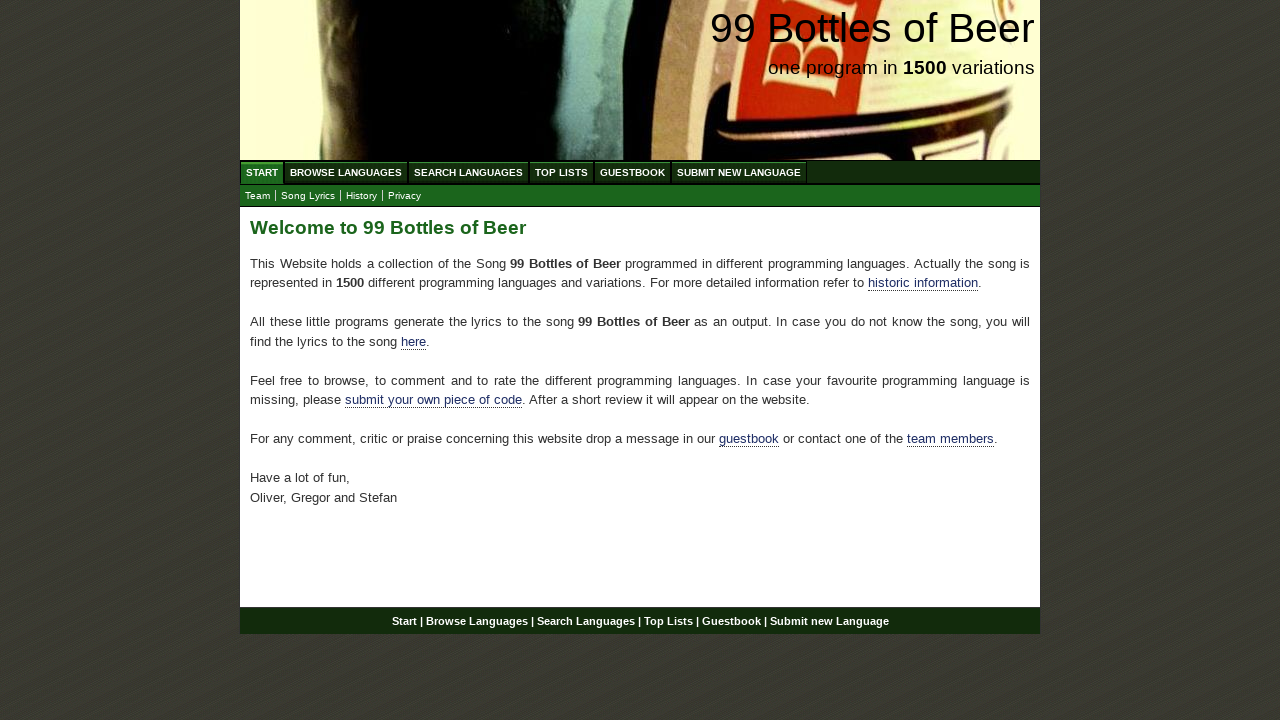

Clicked on Team link in navigation menu at (258, 196) on xpath=//body/div[@id='wrap']/div[@id='navigation']/ul[@id='submenu']/li/a[@href=
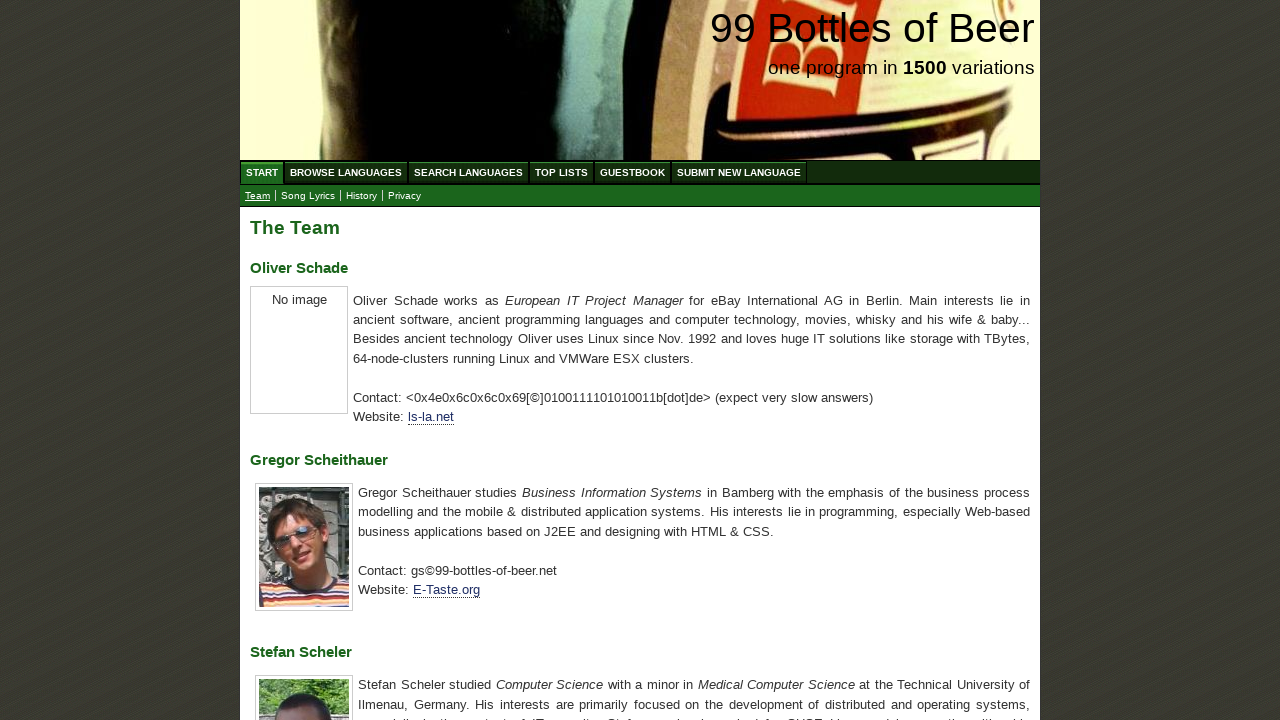

Located first founder name element
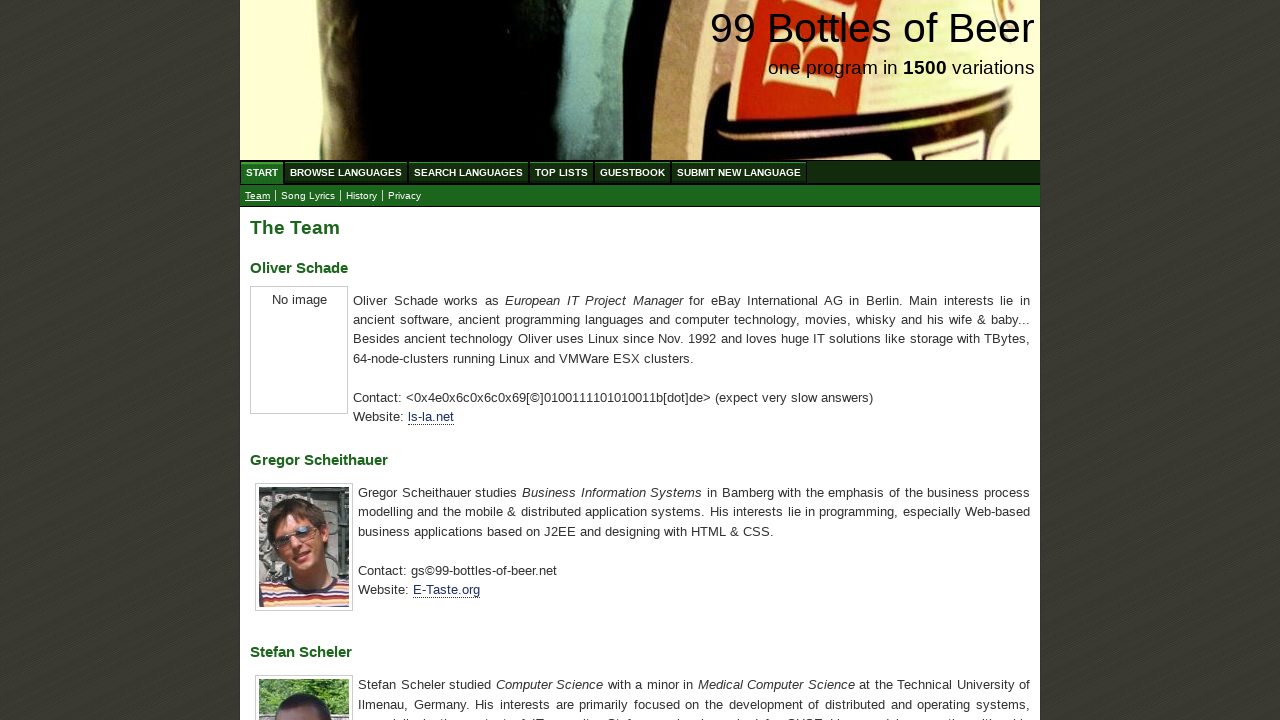

Located second founder name element
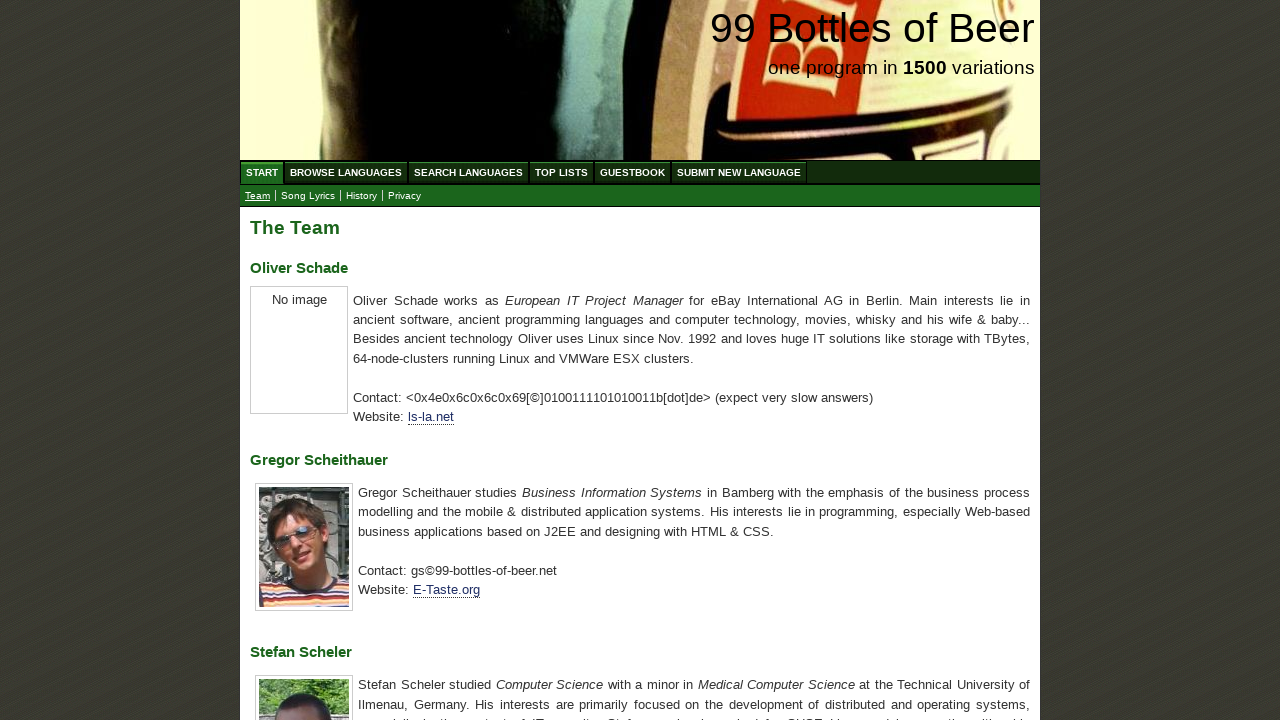

Located third founder name element
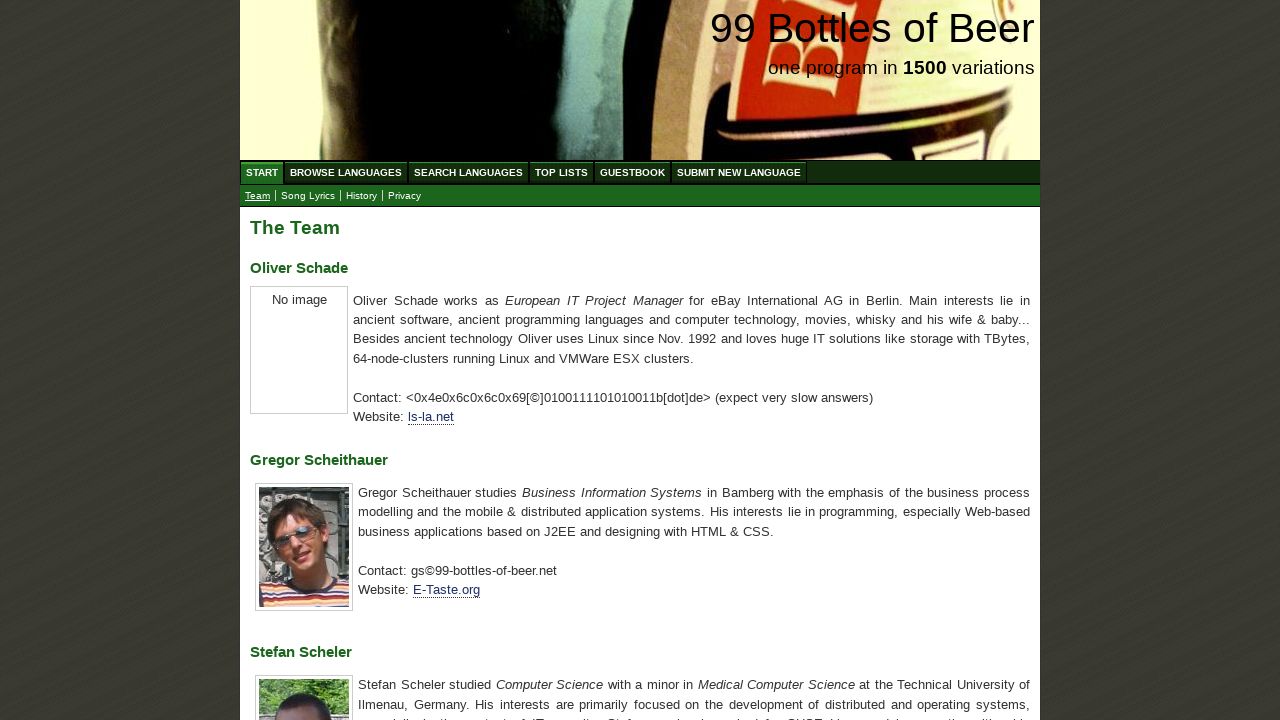

Retrieved founder names: Oliver Schade, Gregor Scheithauer, Stefan Scheler
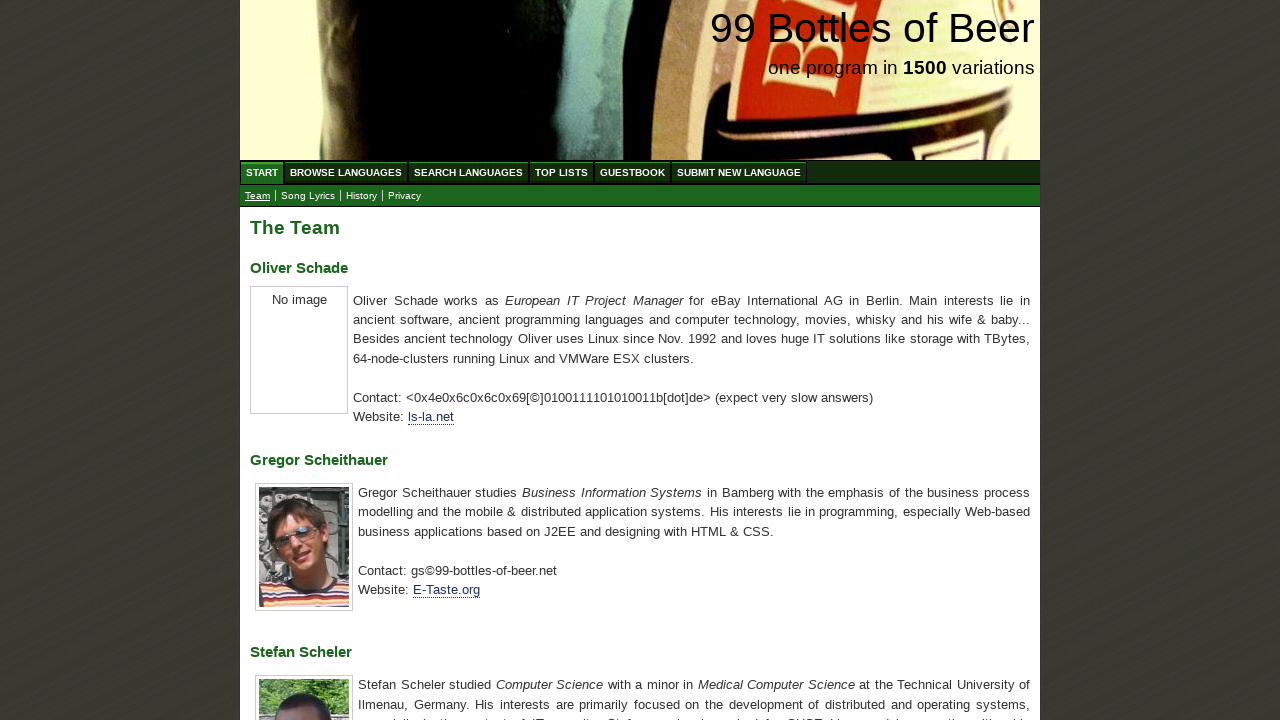

Verified all three founder names are correct
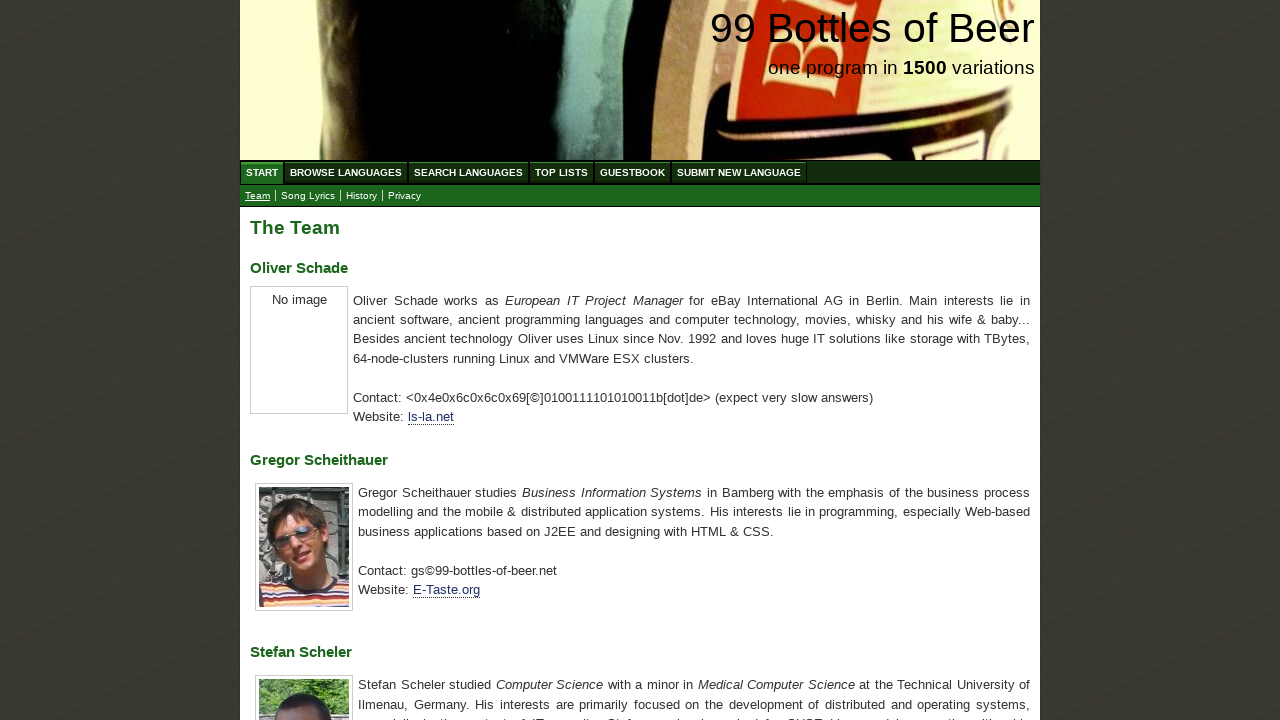

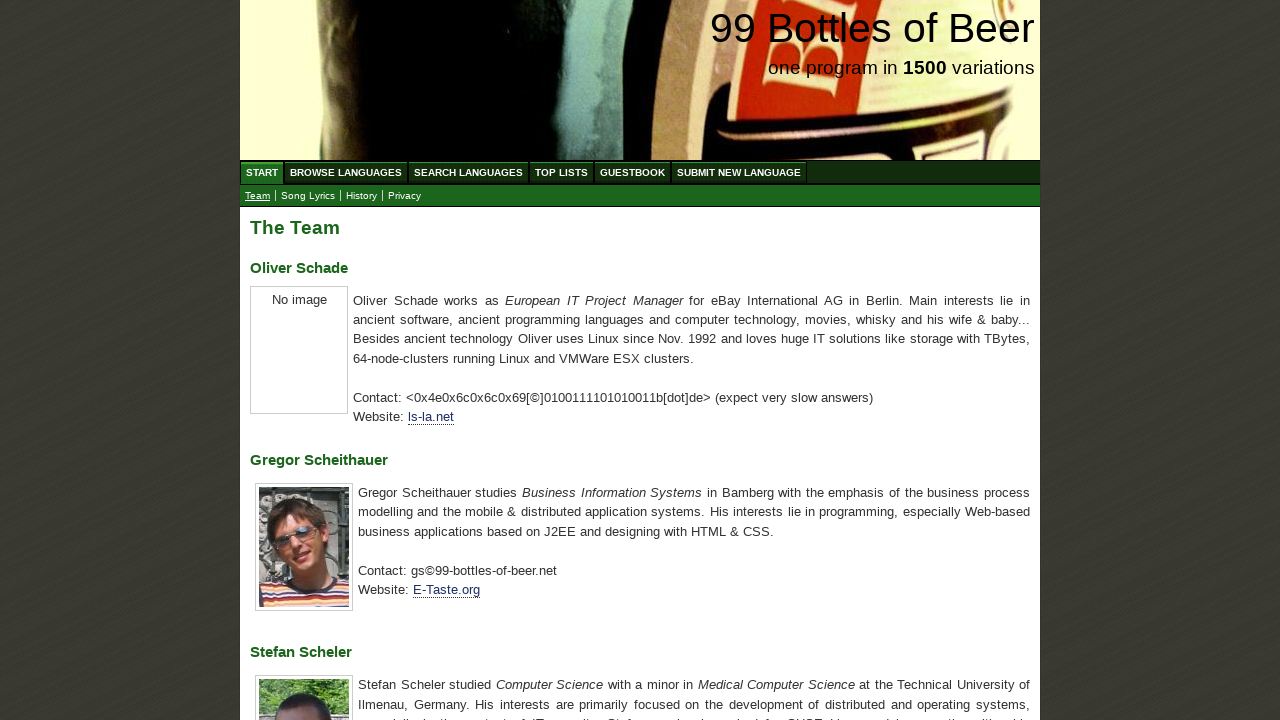